Tests checkbox selection and dropdown interaction on a practice automation page by clicking a checkbox and selecting an option from a dropdown menu.

Starting URL: https://rahulshettyacademy.com/AutomationPractice/

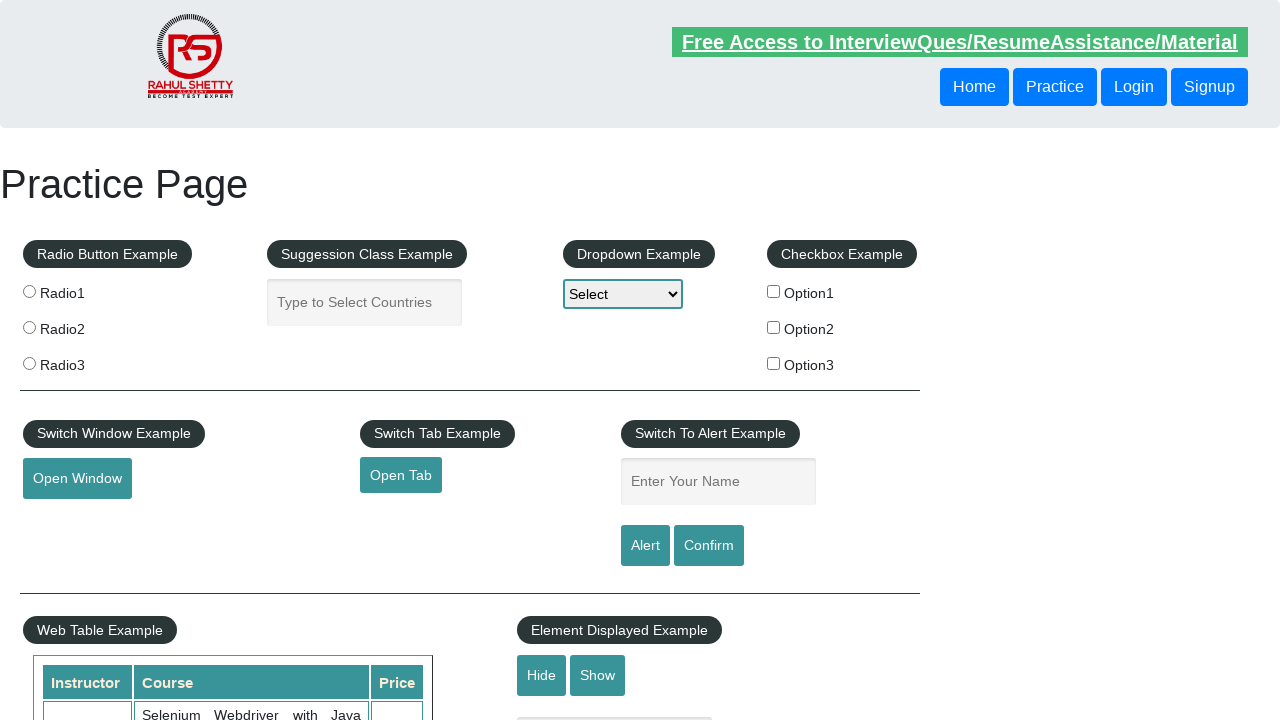

Clicked the first checkbox option at (774, 291) on #checkBoxOption1
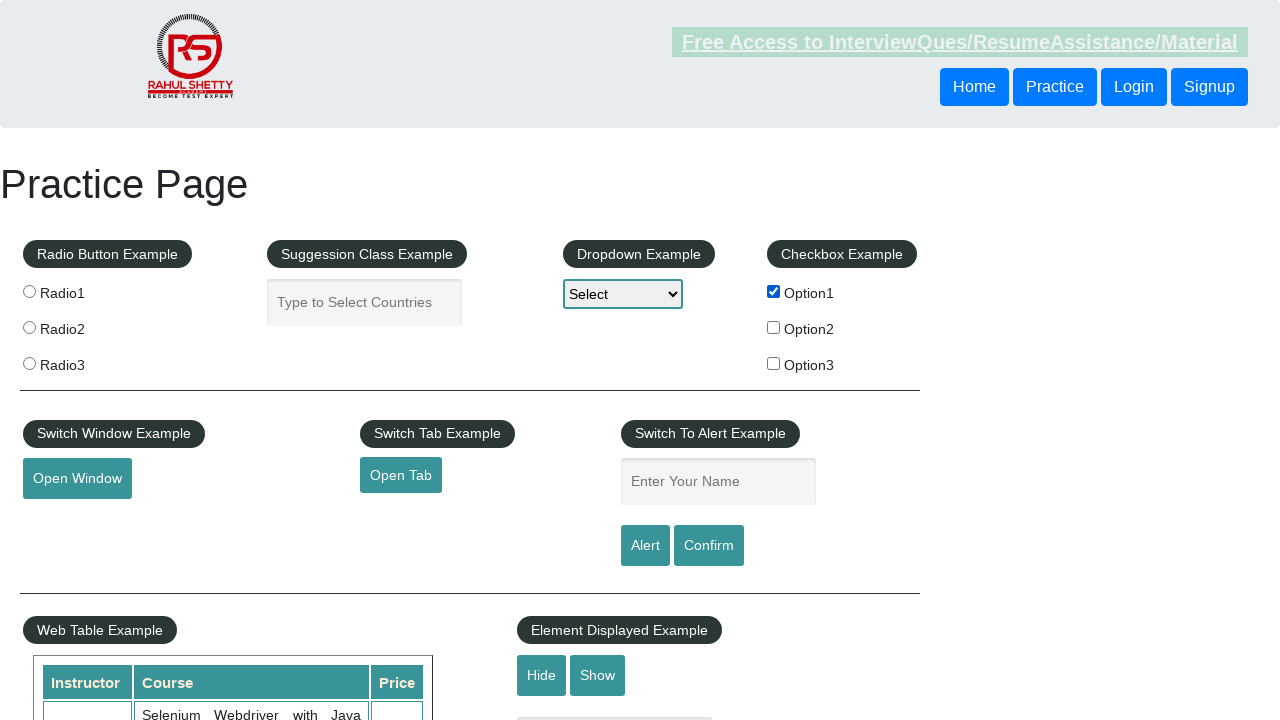

Clicked dropdown to open it at (623, 294) on #dropdown-class-example
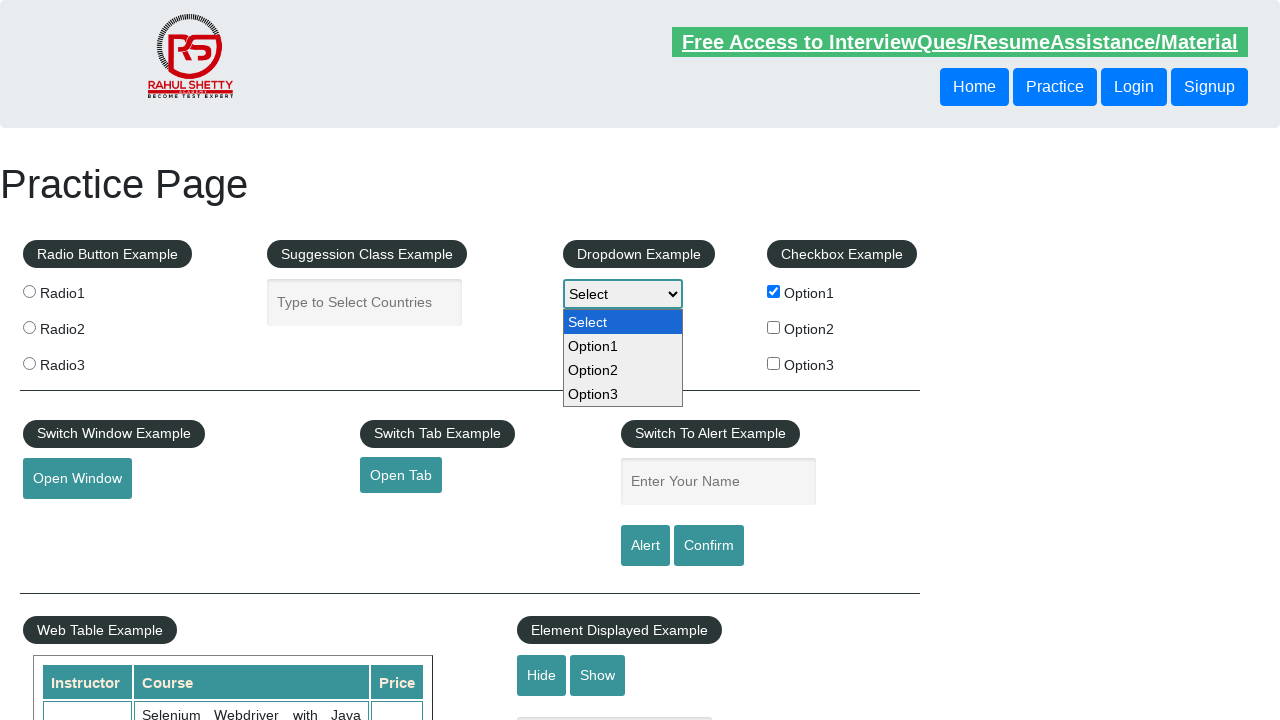

Selected the second option from the dropdown menu on #dropdown-class-example
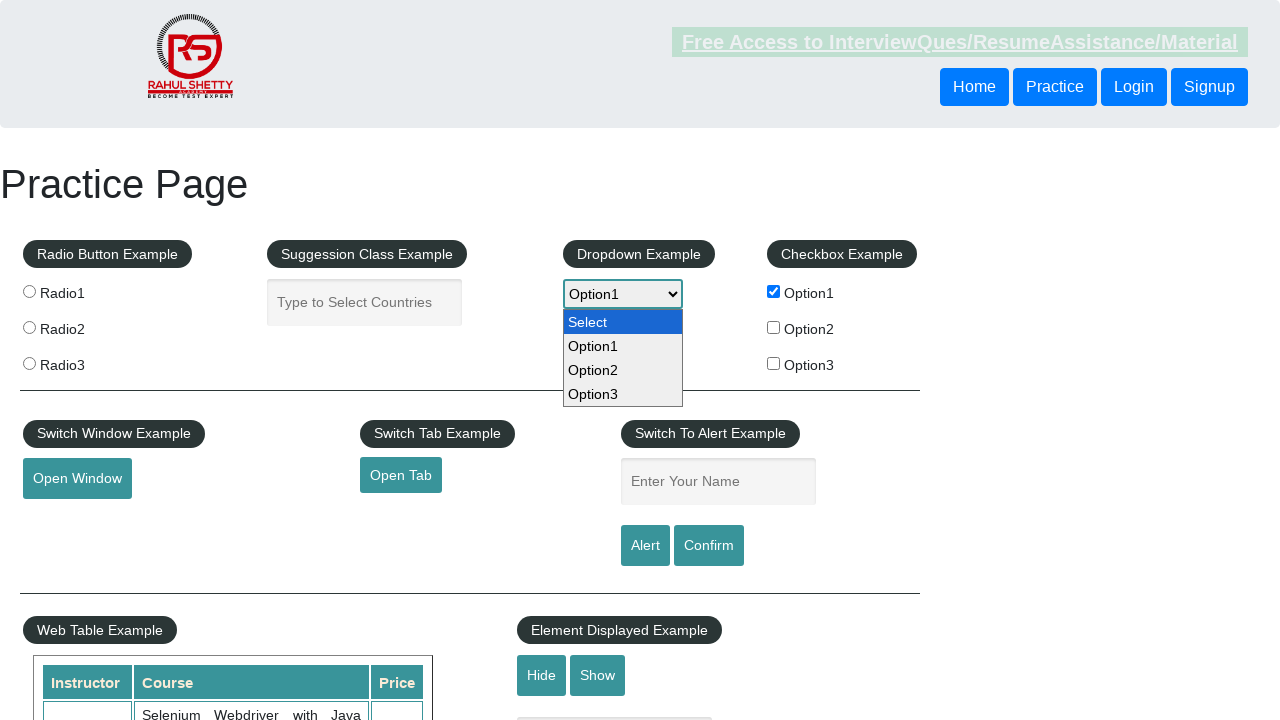

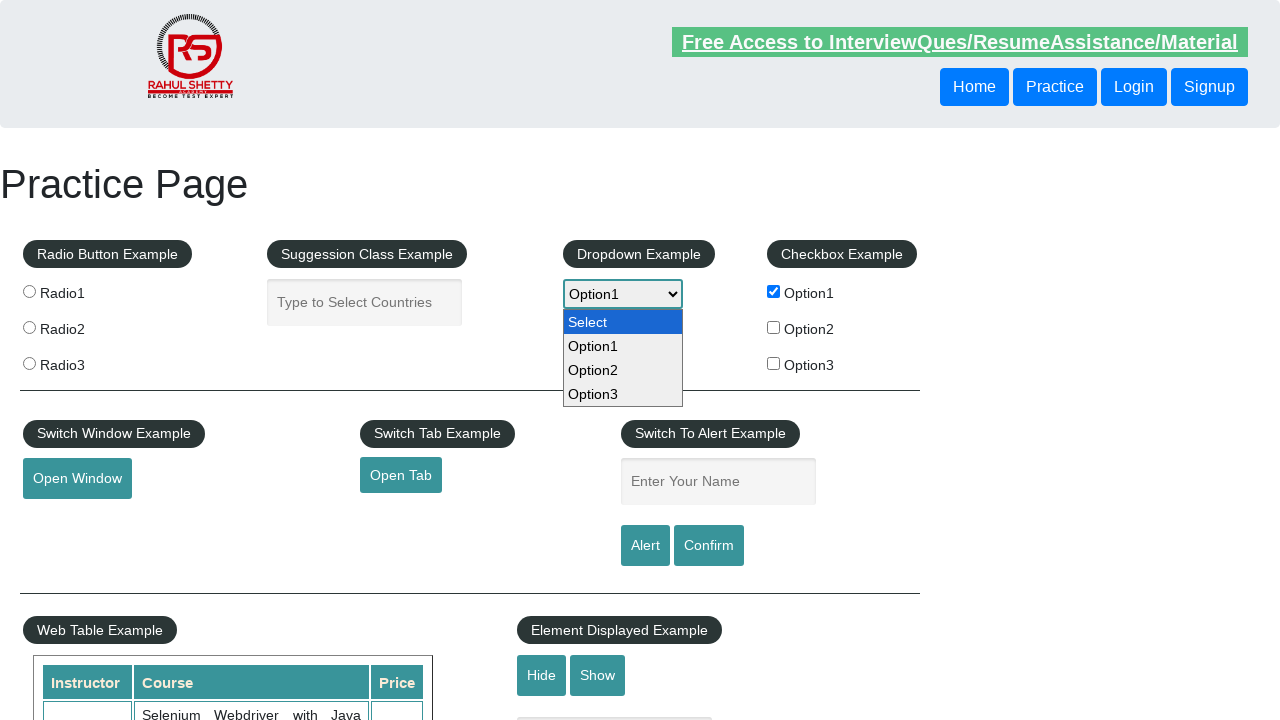